Searches for articles on The New Times Rwanda website and verifies that search results load correctly by checking for article elements on the page.

Starting URL: https://www.newtimes.co.rw/search?query=technology

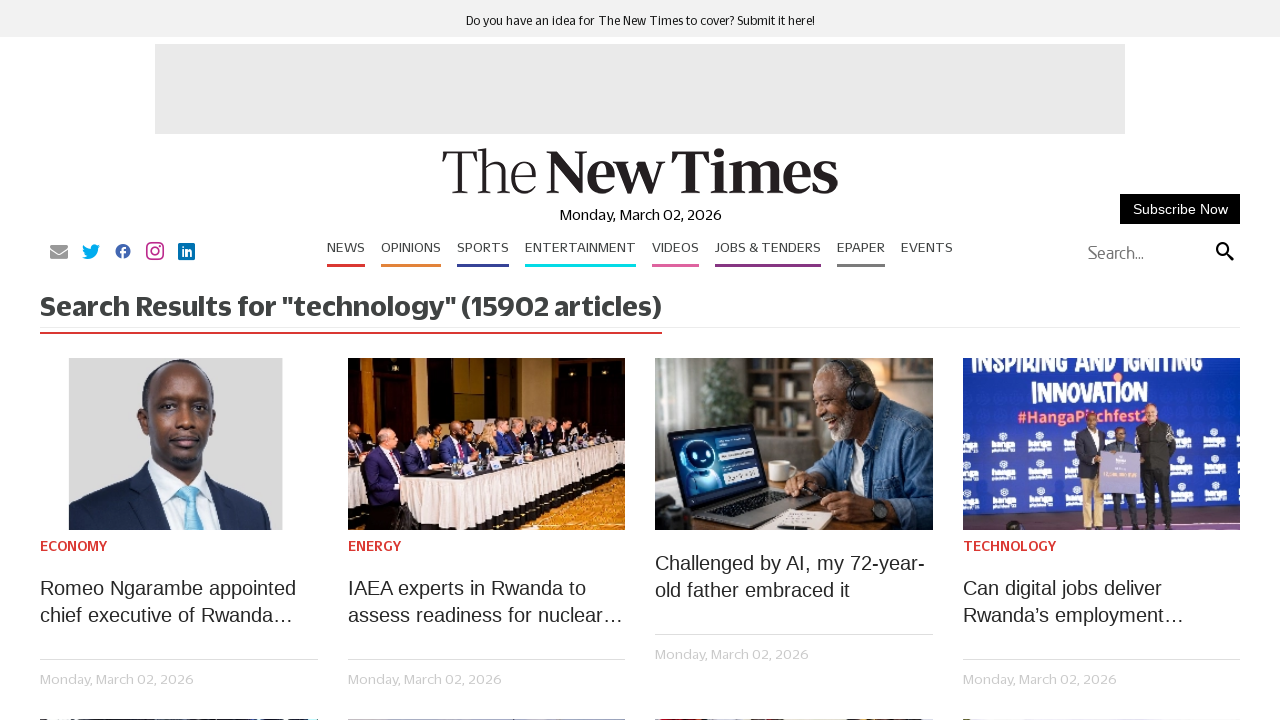

Search results widget loaded
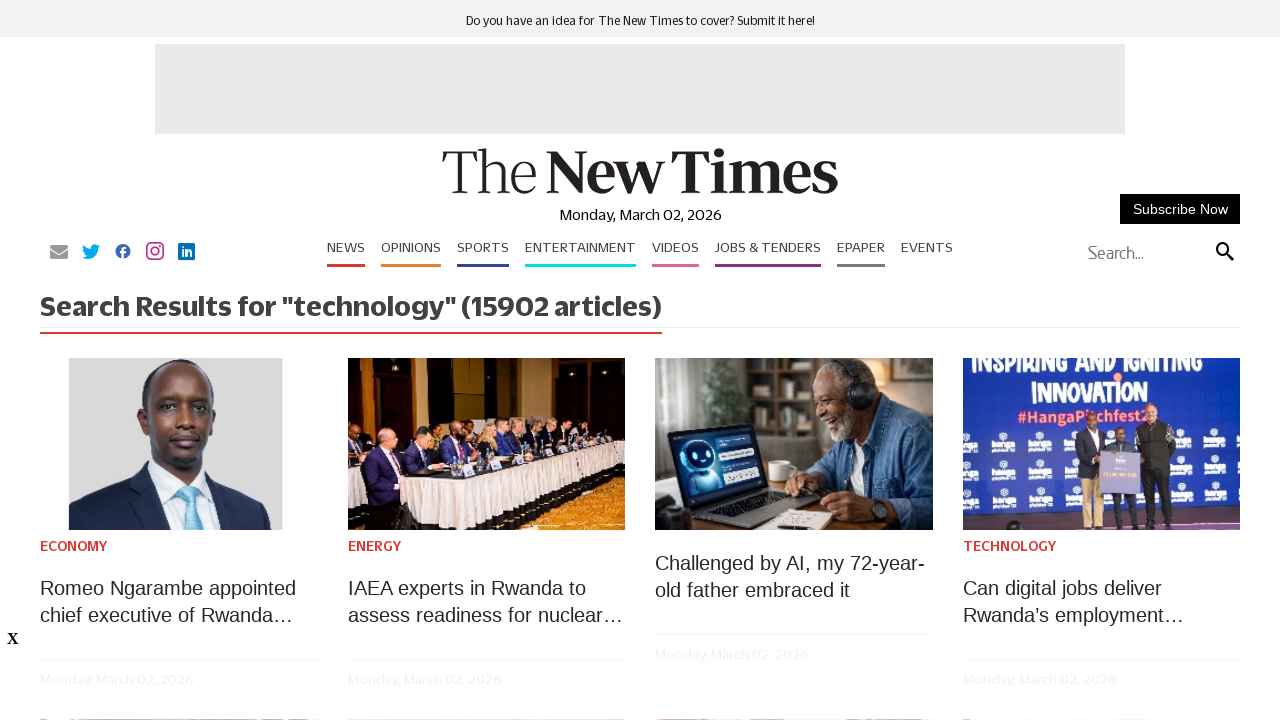

Article elements loaded on search results page
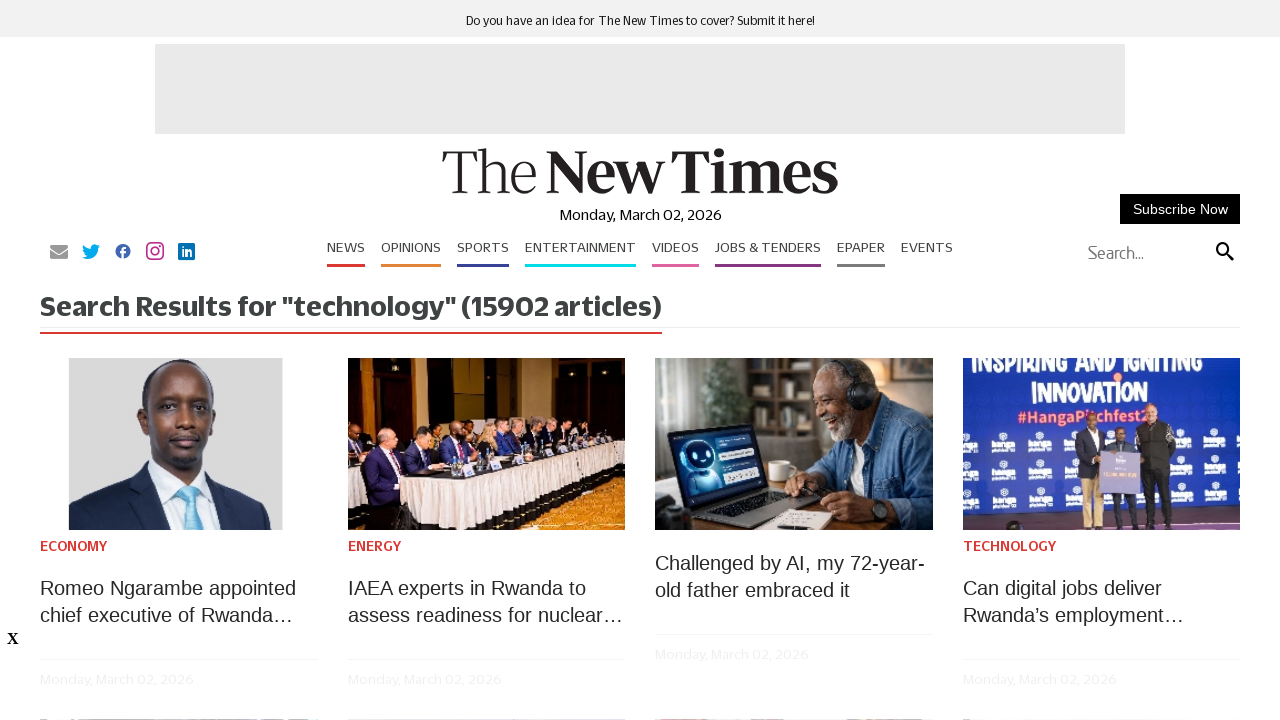

Navigated to page 2 of technology search results
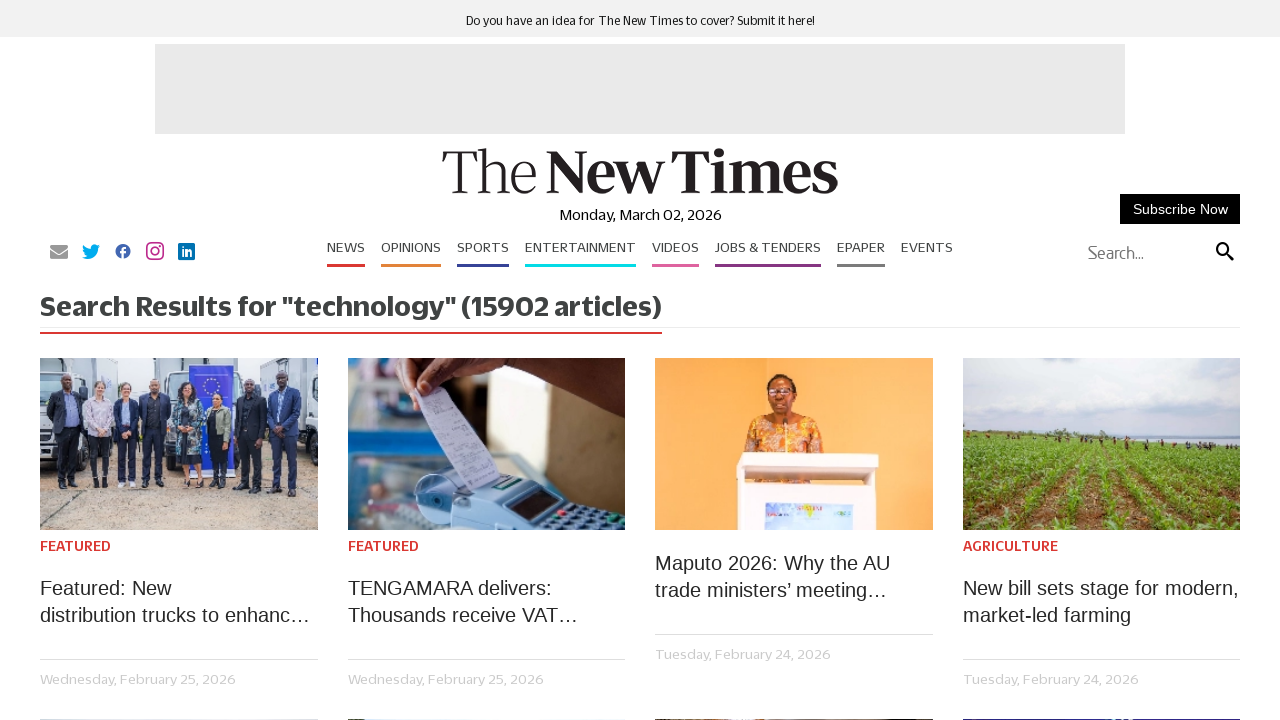

Search results widget loaded on page 2
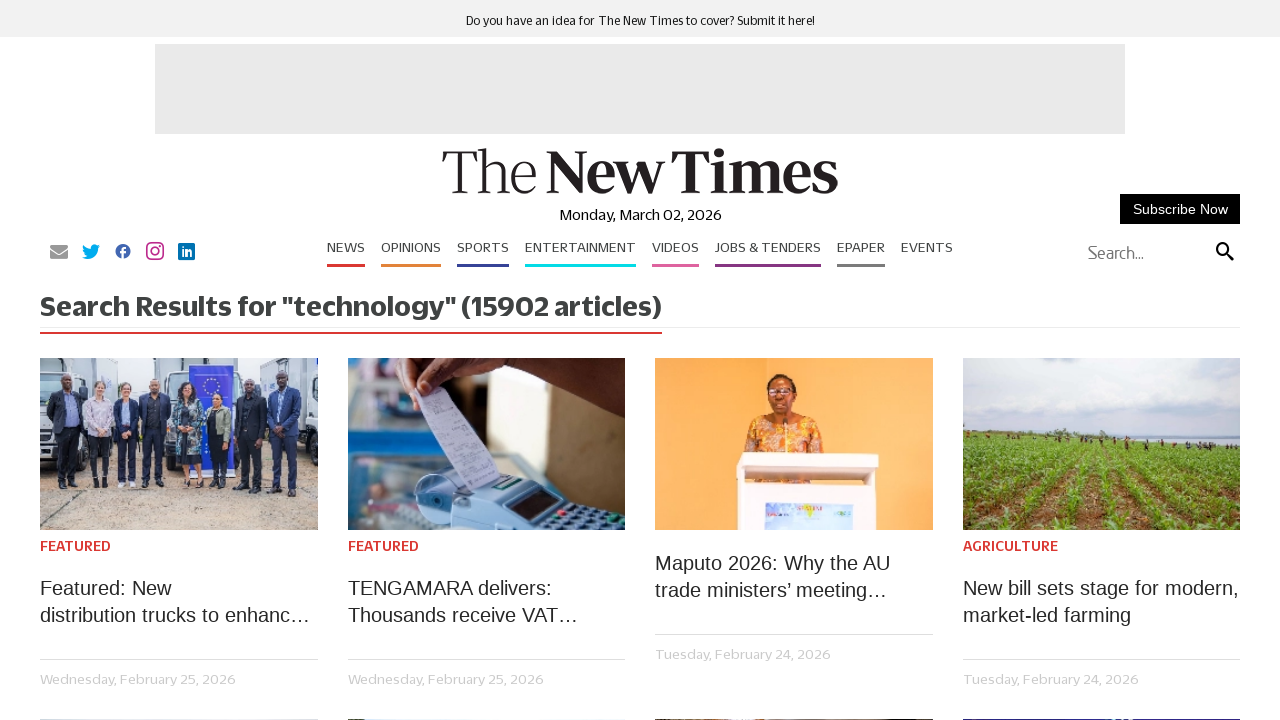

Article elements loaded on page 2 of search results
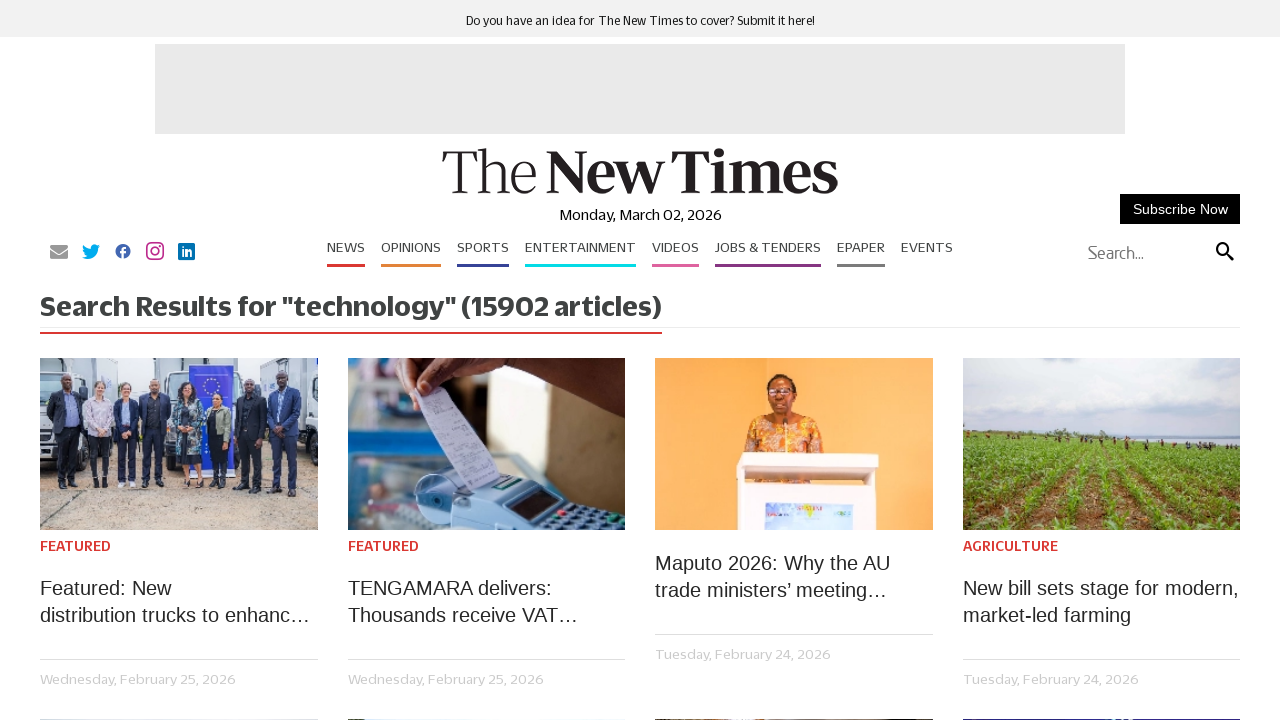

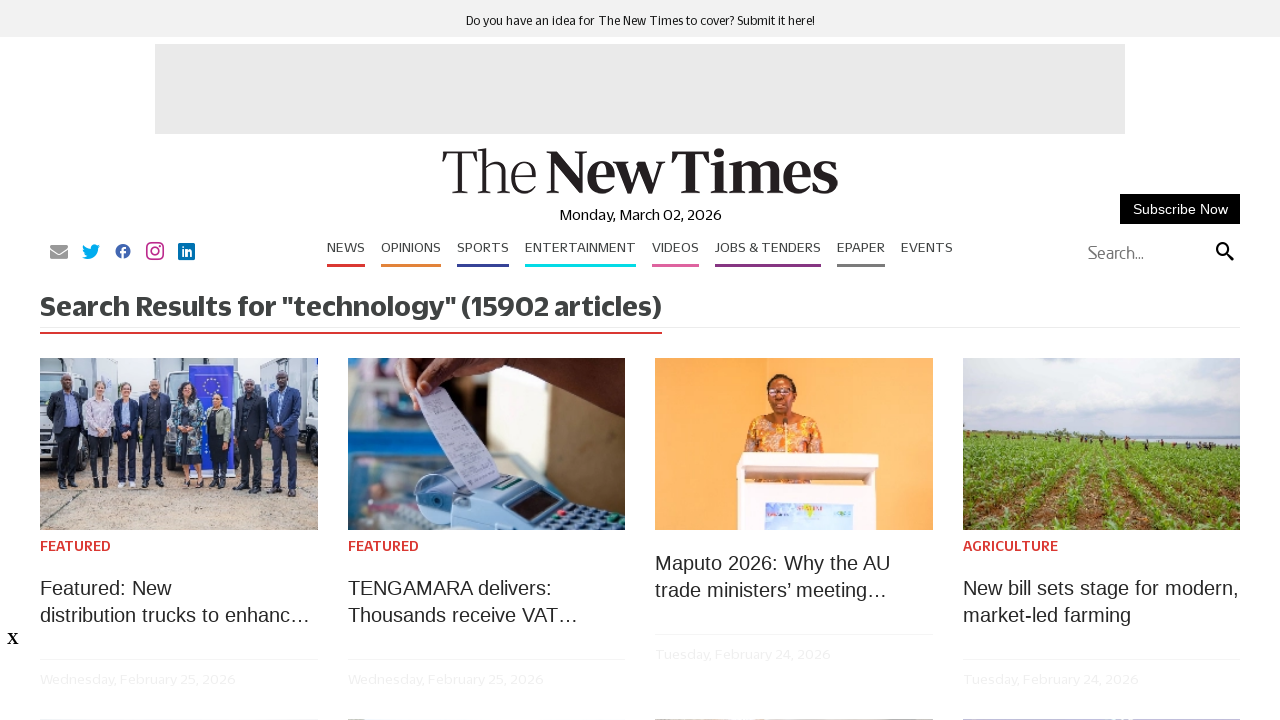